Demonstrates drag and drop by offset functionality, dragging element A to the position of element B using coordinates

Starting URL: https://crossbrowsertesting.github.io/drag-and-drop

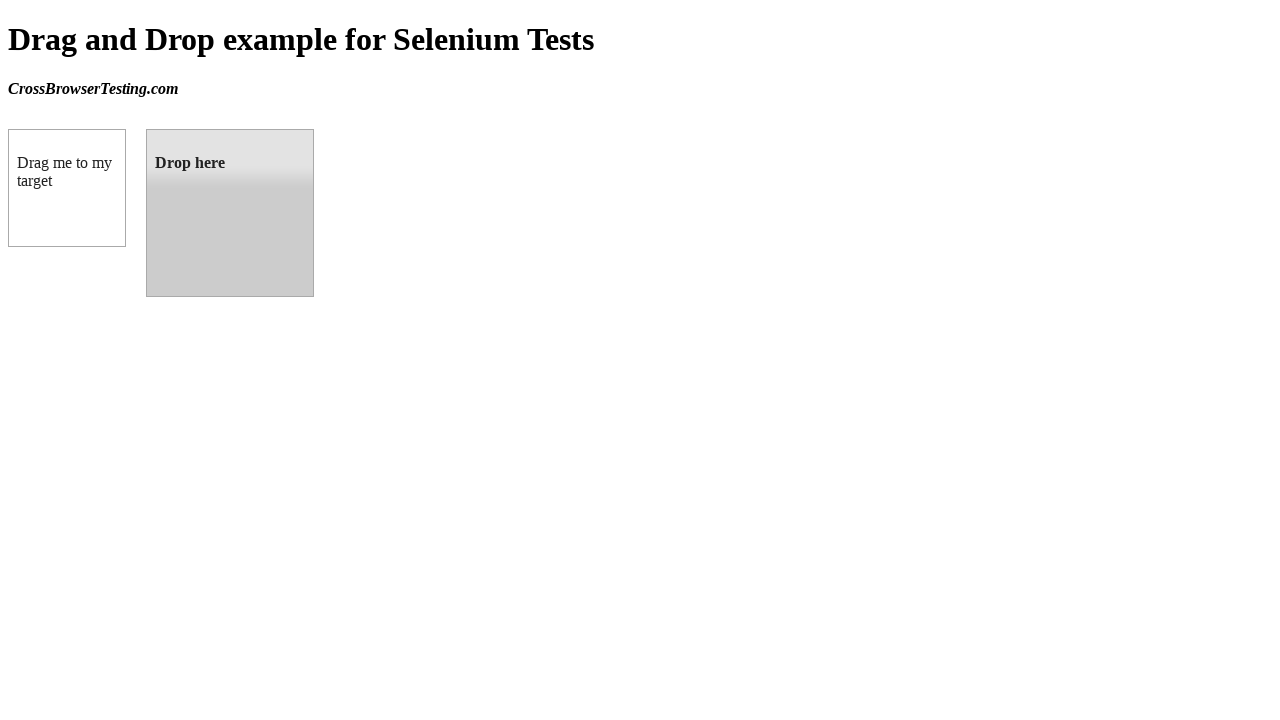

Located source element (box A) with #draggable selector
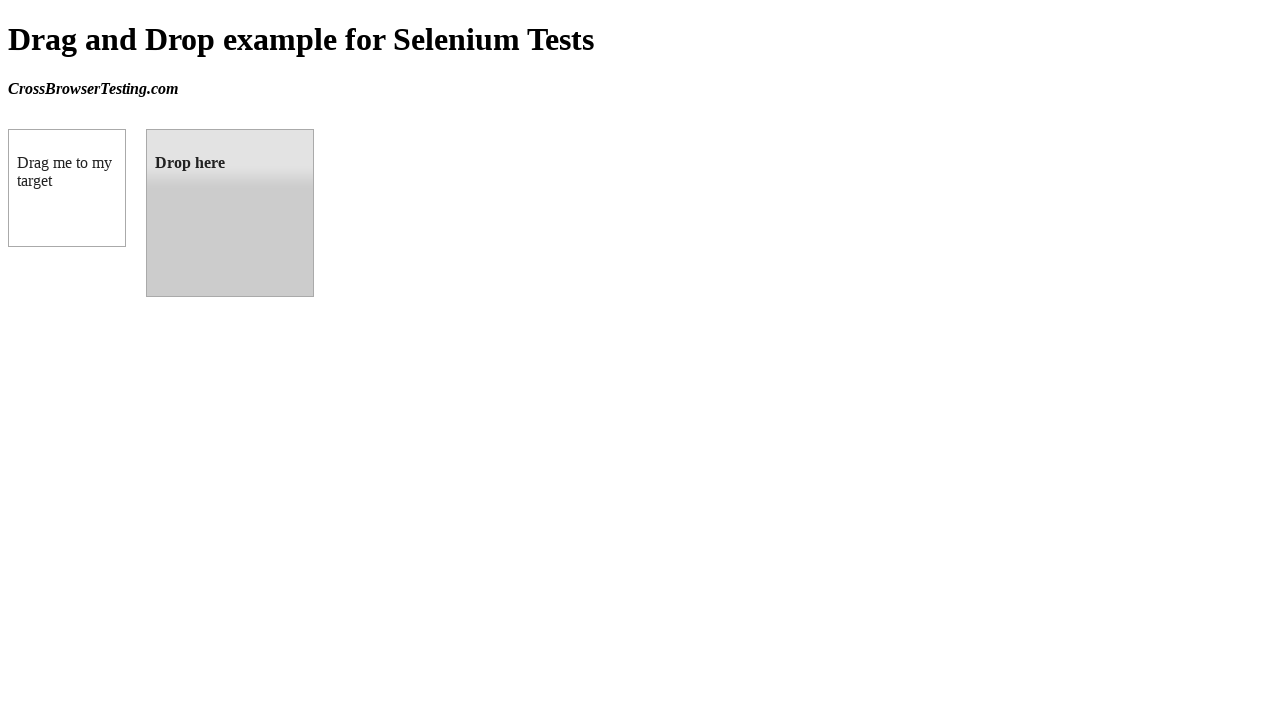

Located target element (box B) with #droppable selector
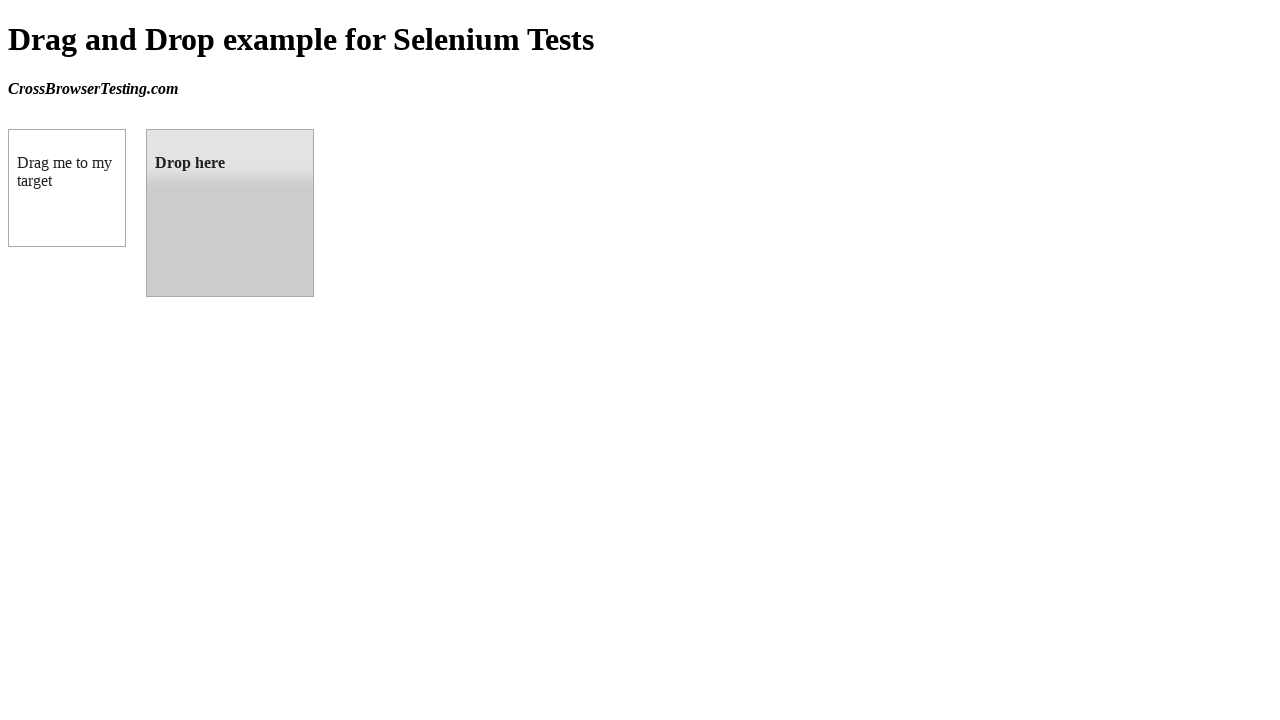

Retrieved bounding box of target element
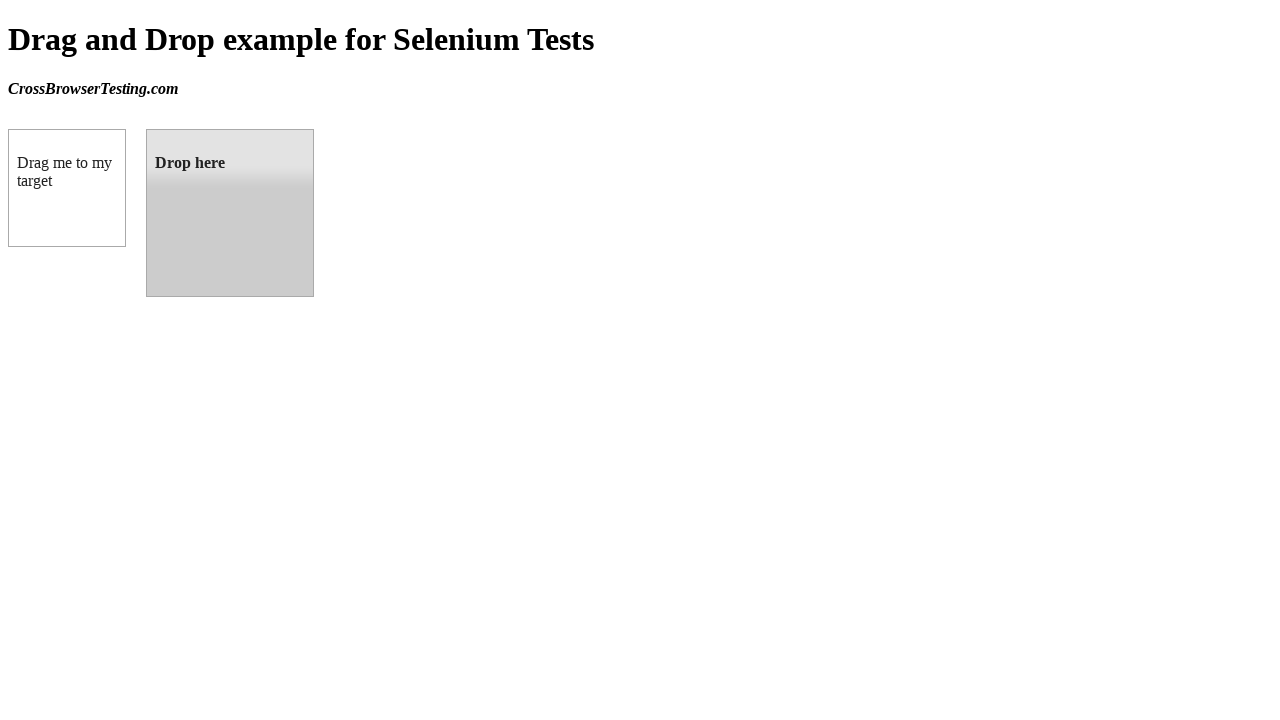

Retrieved bounding box of source element
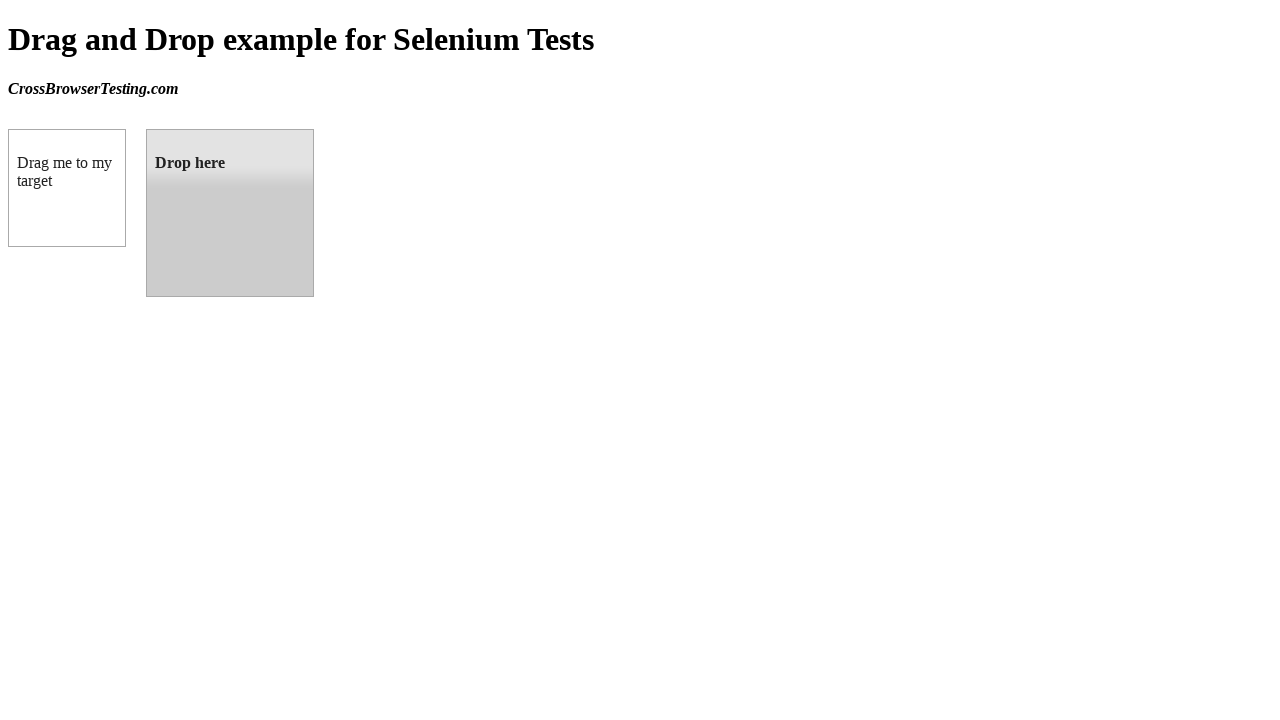

Moved mouse to center of source element at (67, 188)
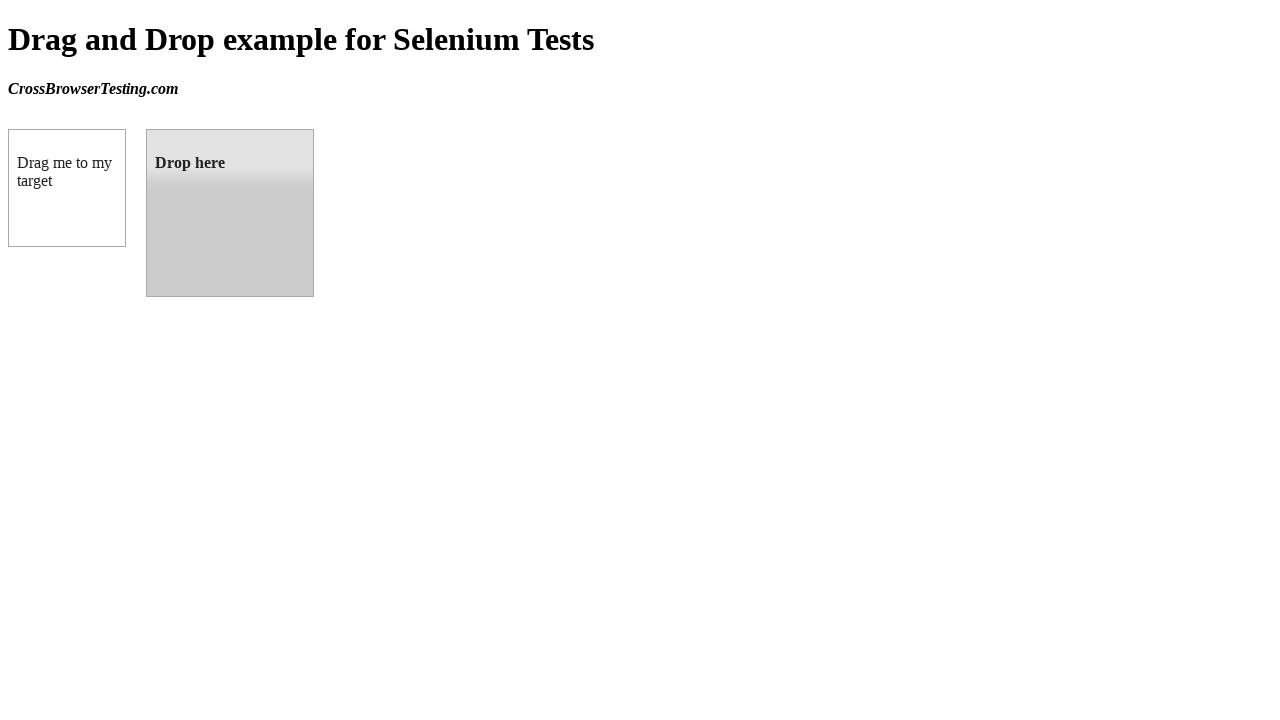

Pressed mouse button down on source element at (67, 188)
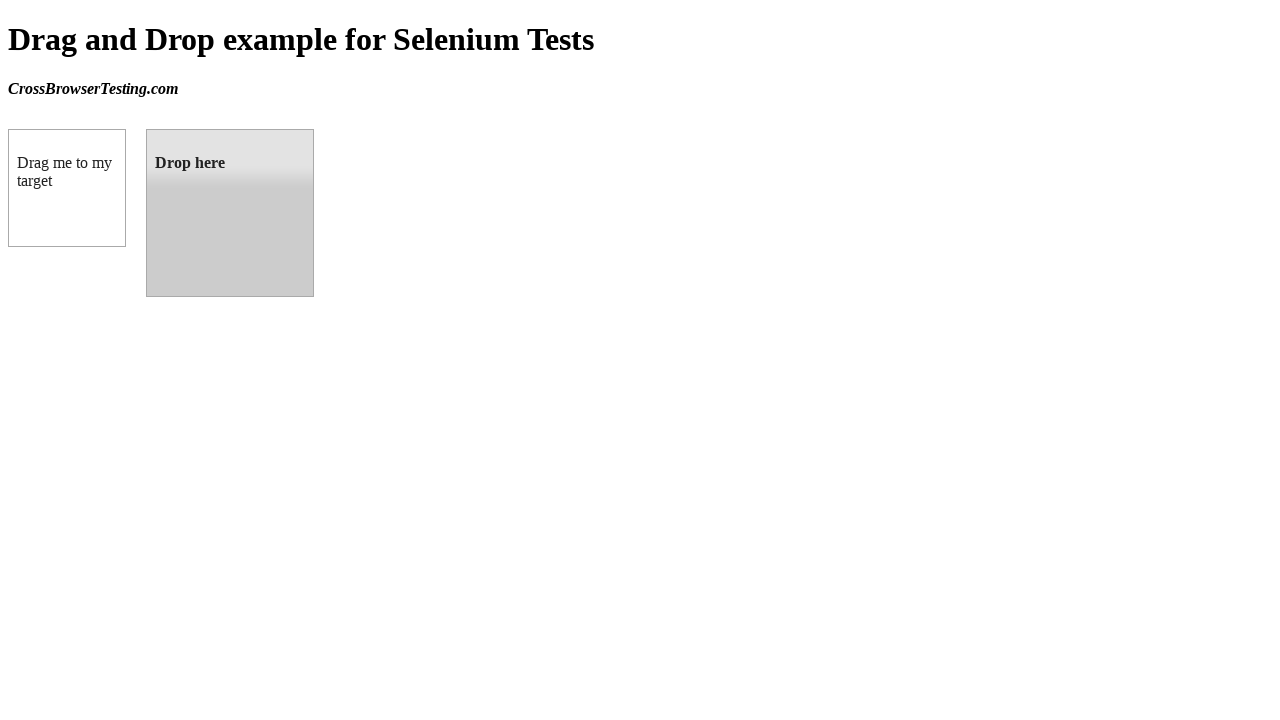

Dragged element to center of target element (box B) at (230, 213)
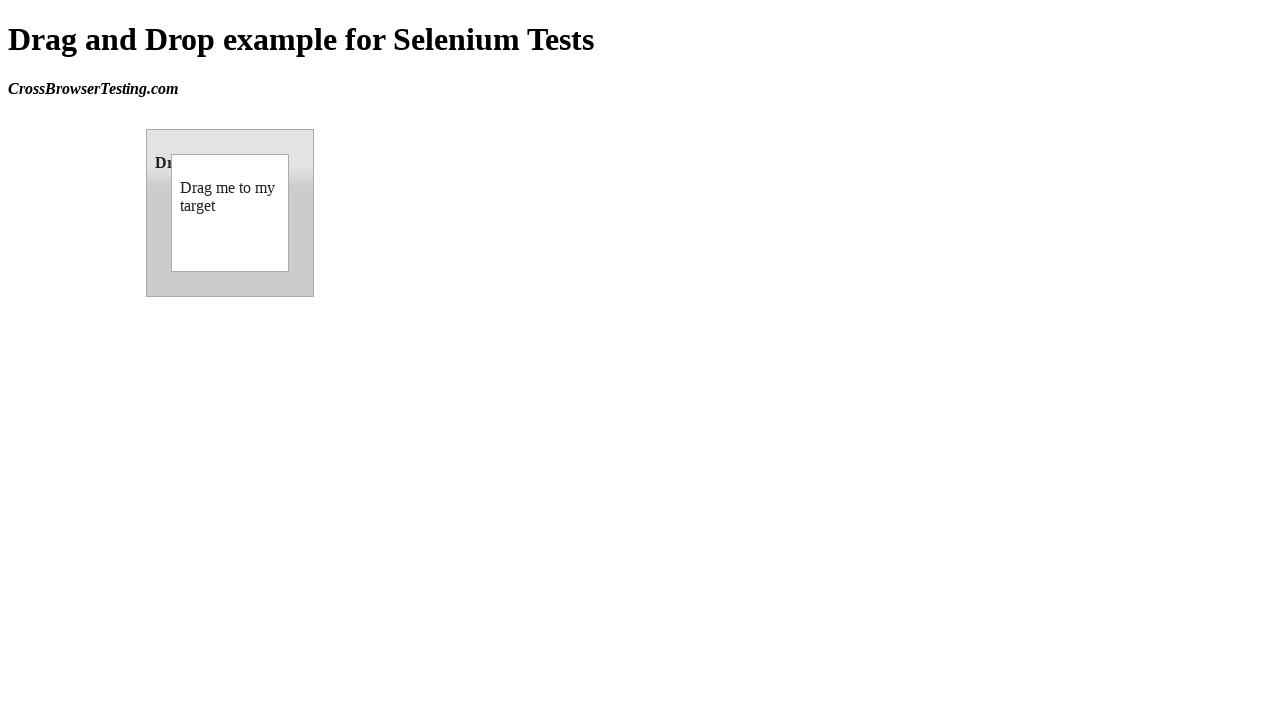

Released mouse button to complete drag and drop at (230, 213)
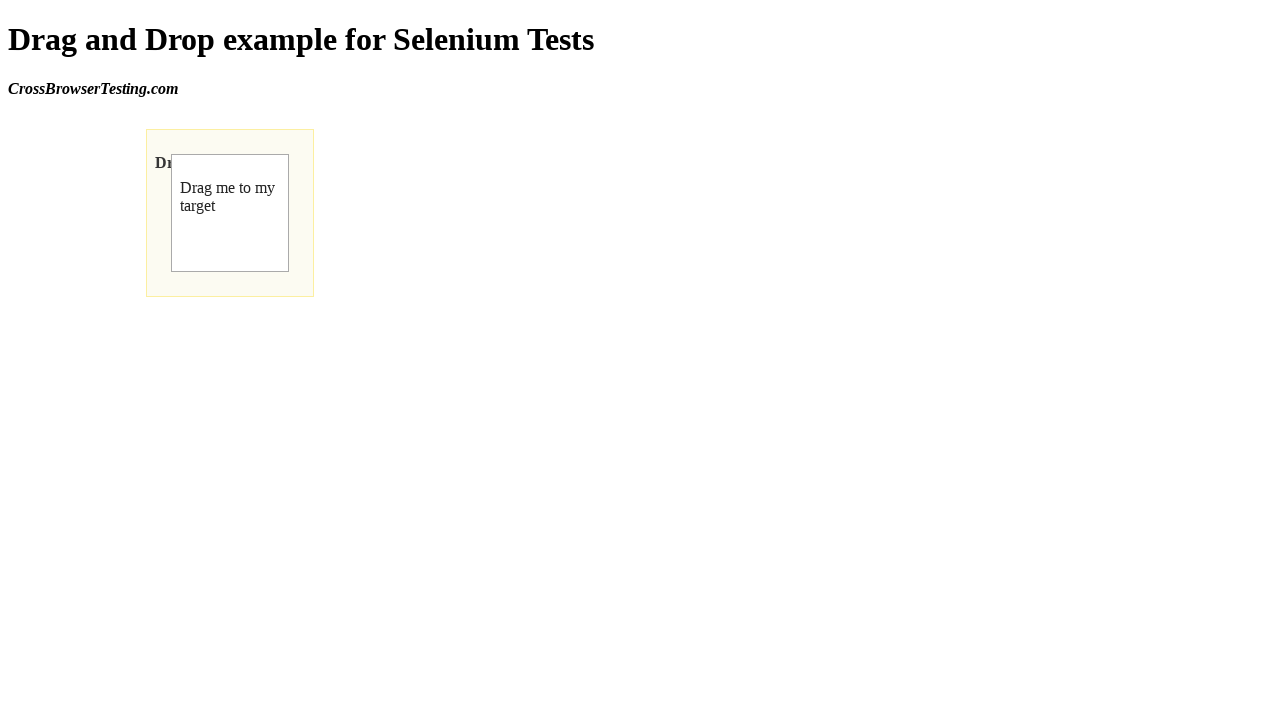

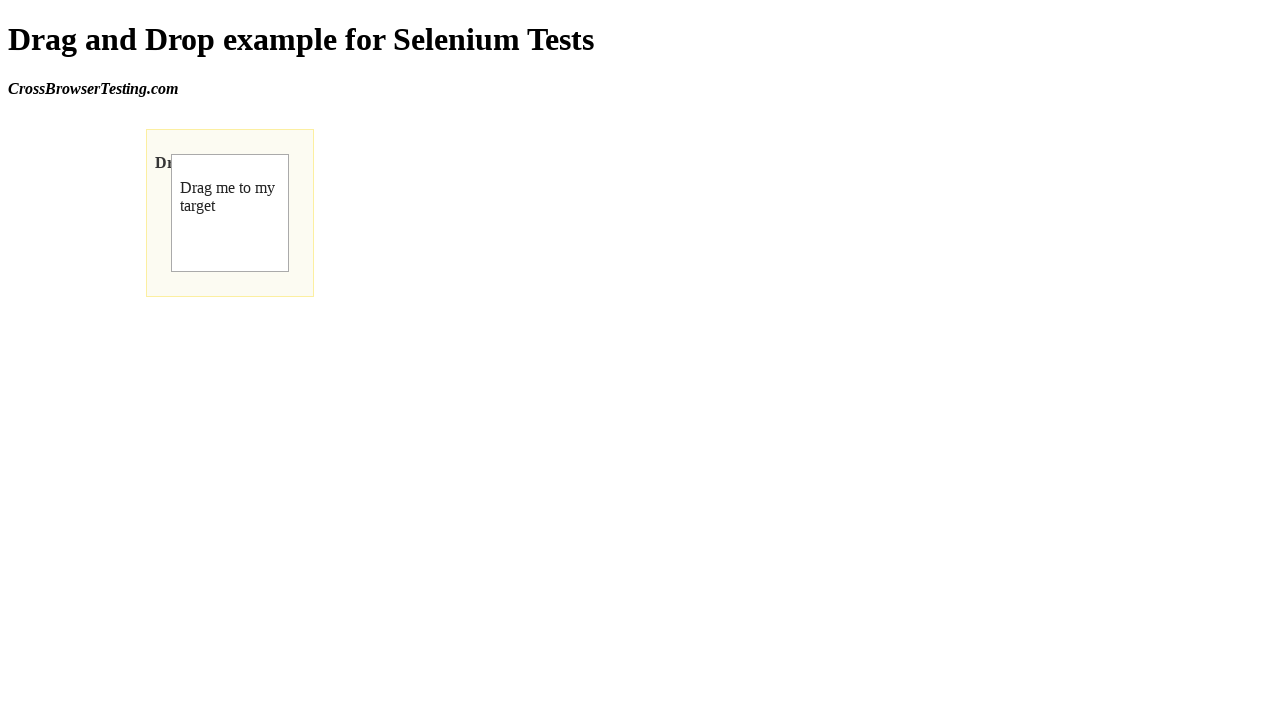